Tests the Community page by clicking Community link, verifying header, mission/values sections, team members, and blog posts with Read More navigation.

Starting URL: https://imaginxavr.com/

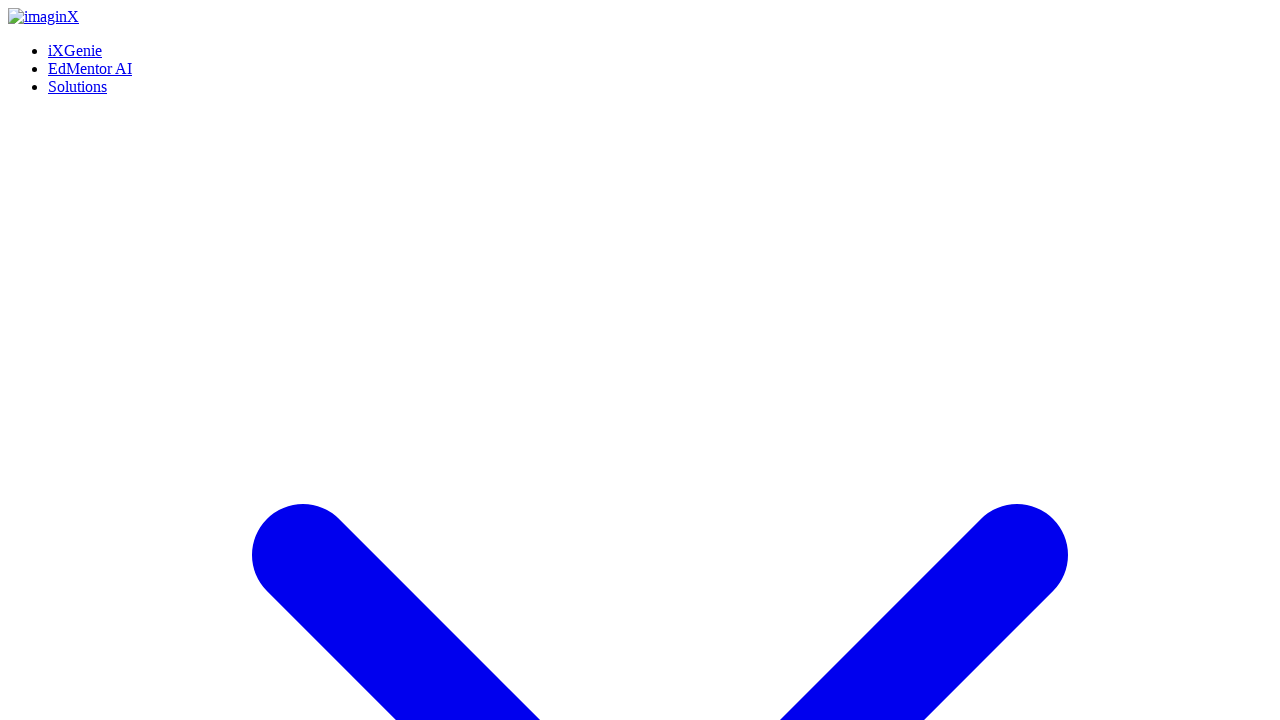

Page loaded successfully
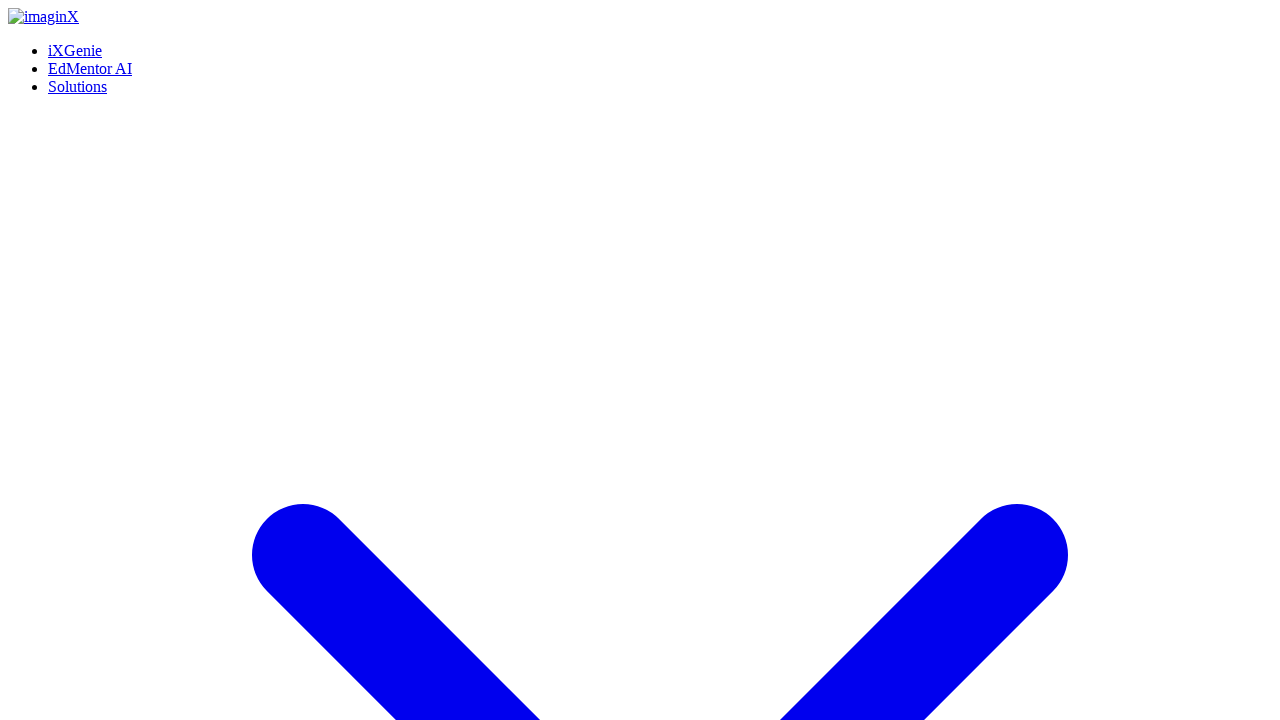

Community link is visible and ready
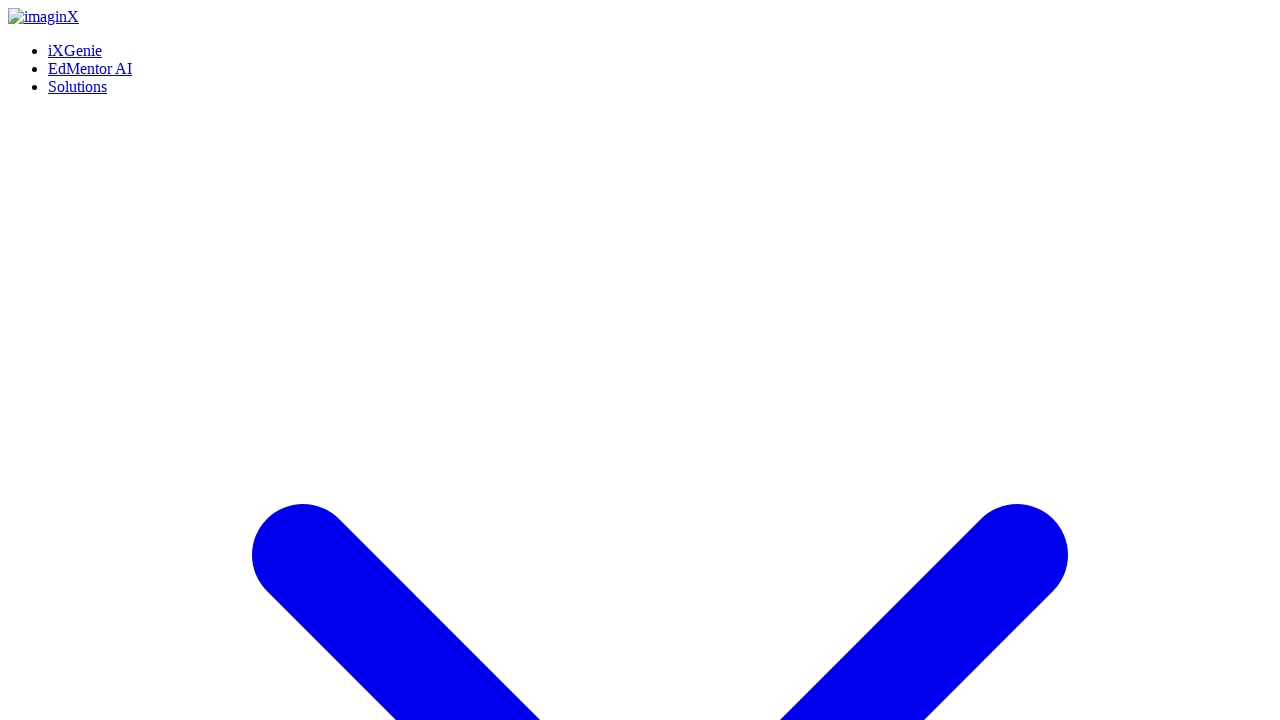

Hovered over Community link at (86, 360) on xpath=(//a[normalize-space()='Community'])[1]
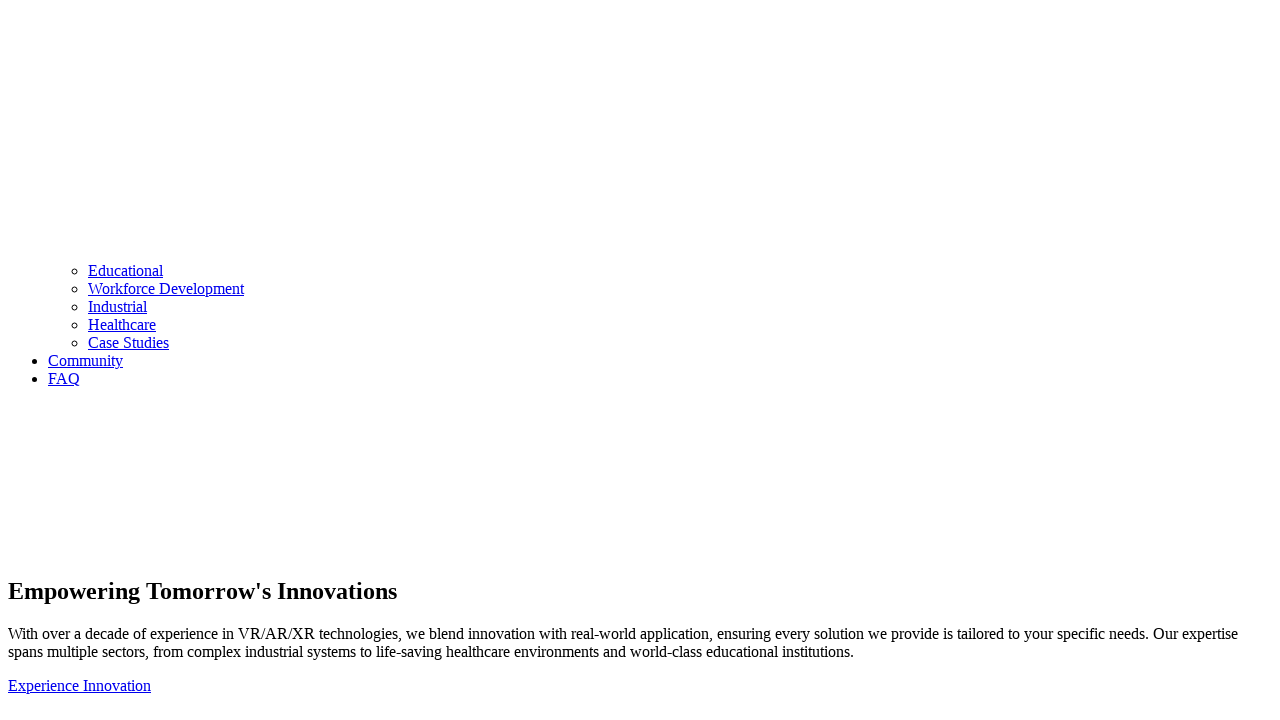

Clicked on Community link at (86, 360) on xpath=(//a[normalize-space()='Community'])[1]
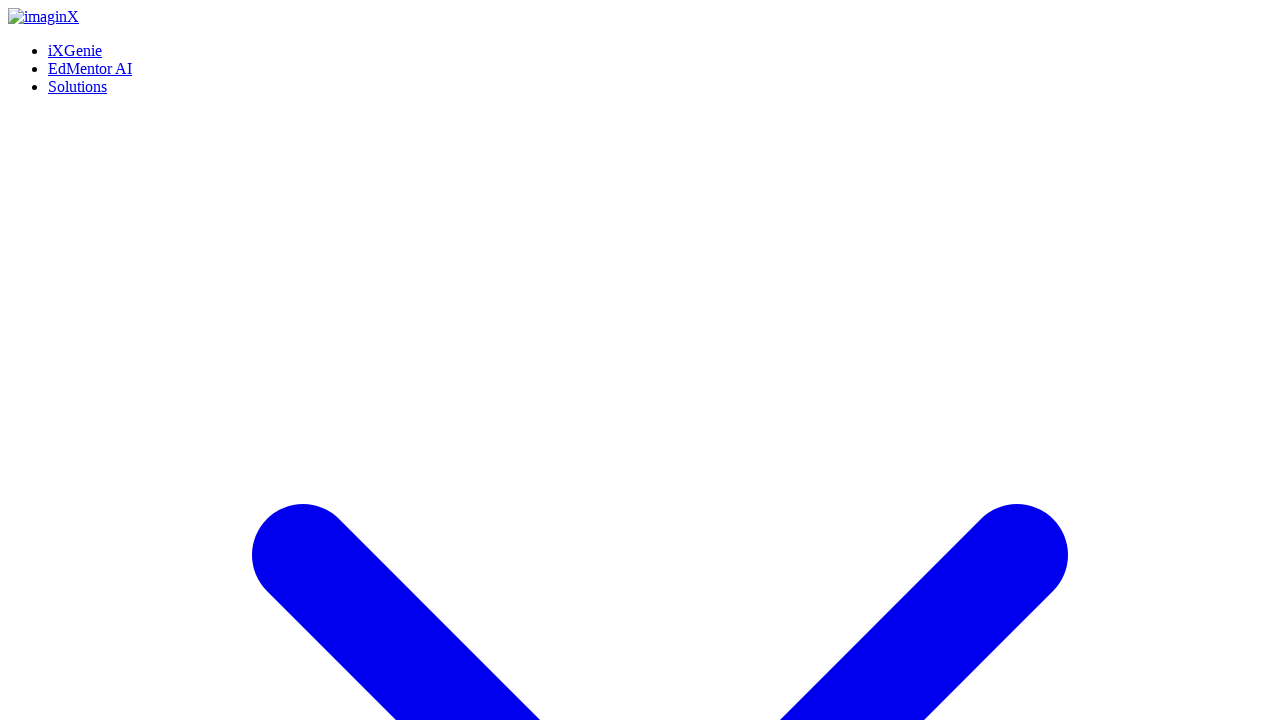

Community page loaded
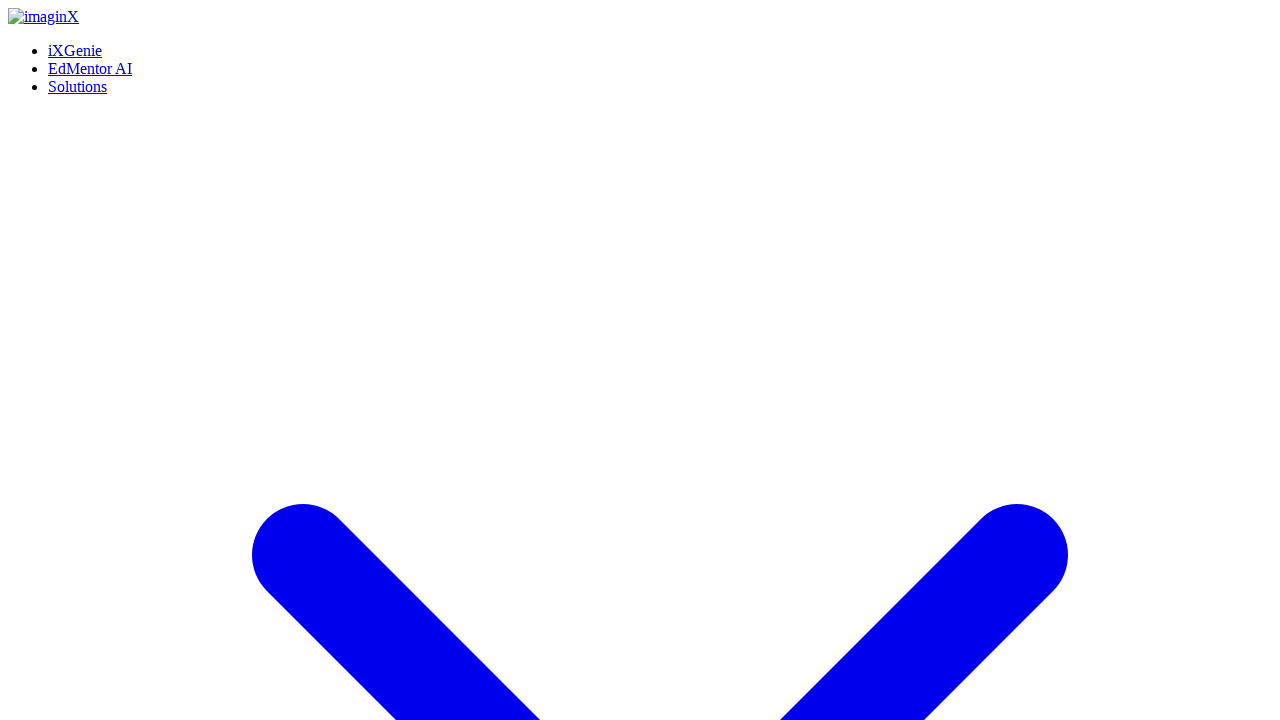

Waited for page to stabilize
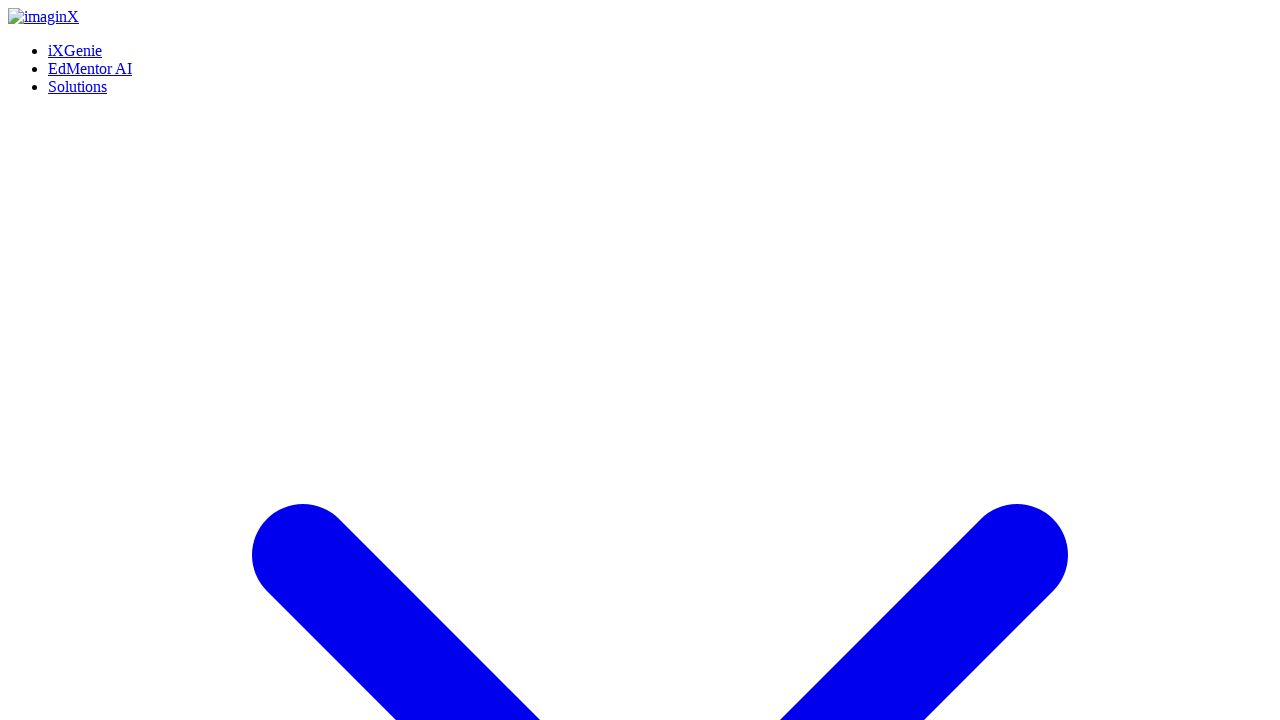

Scrolled to bottom of page
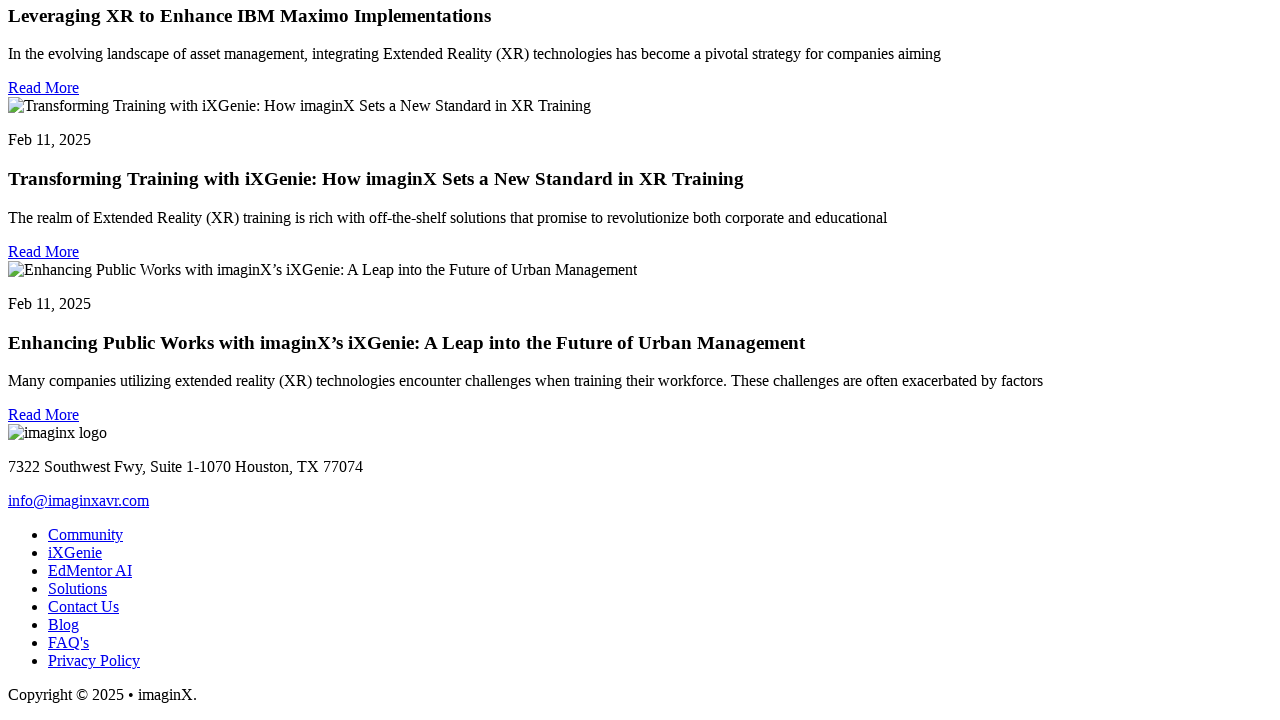

Waited after scrolling to bottom
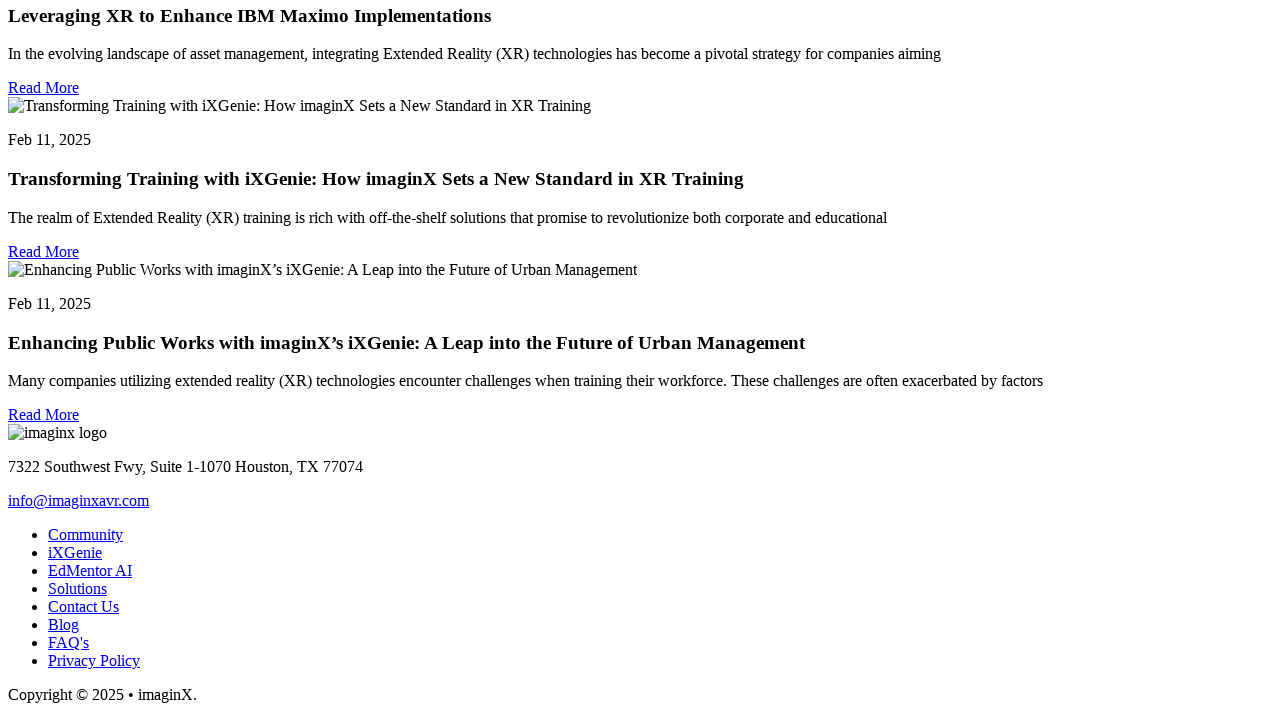

Scrolled back to top of page
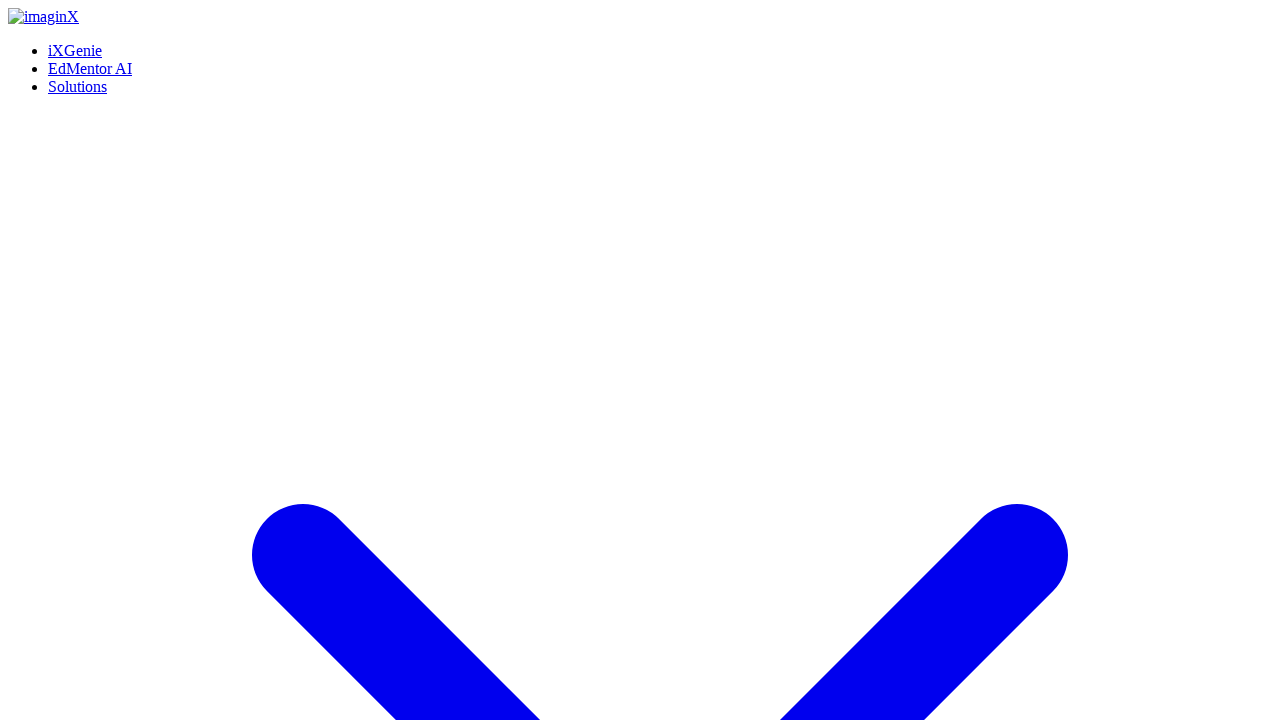

Waited after scrolling to top
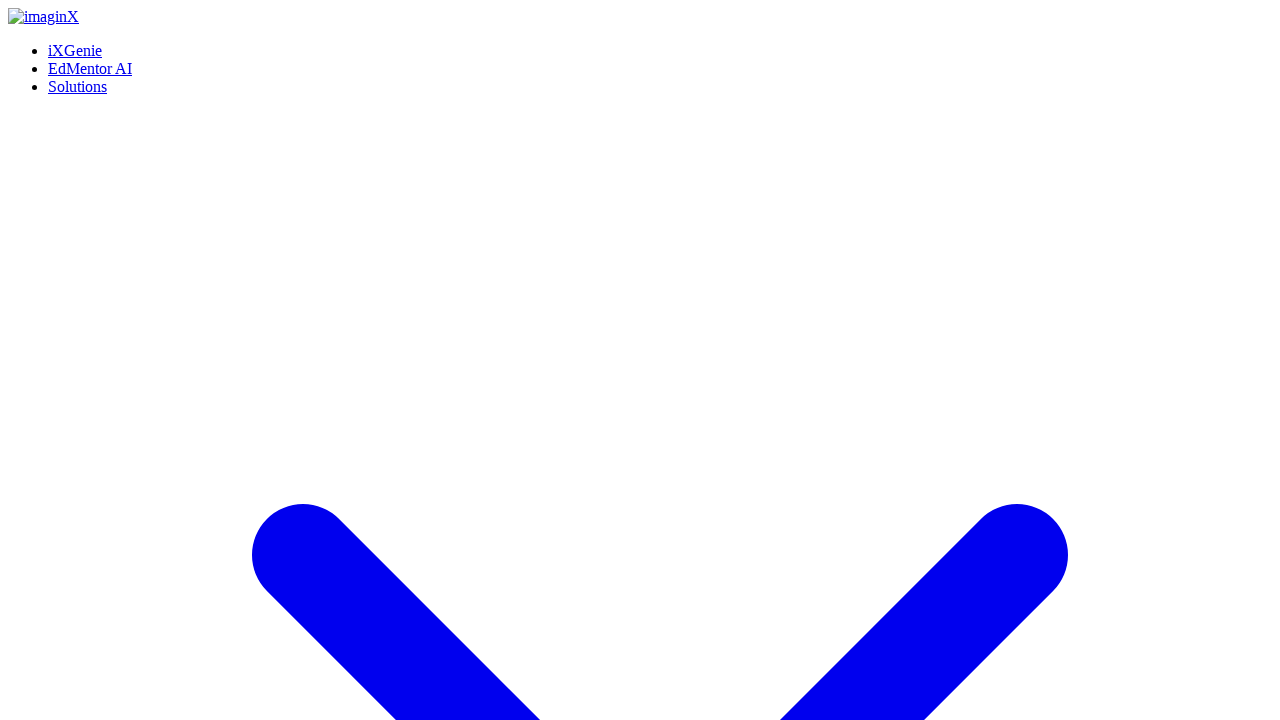

Verified header 'Get To Know imaginX' is present
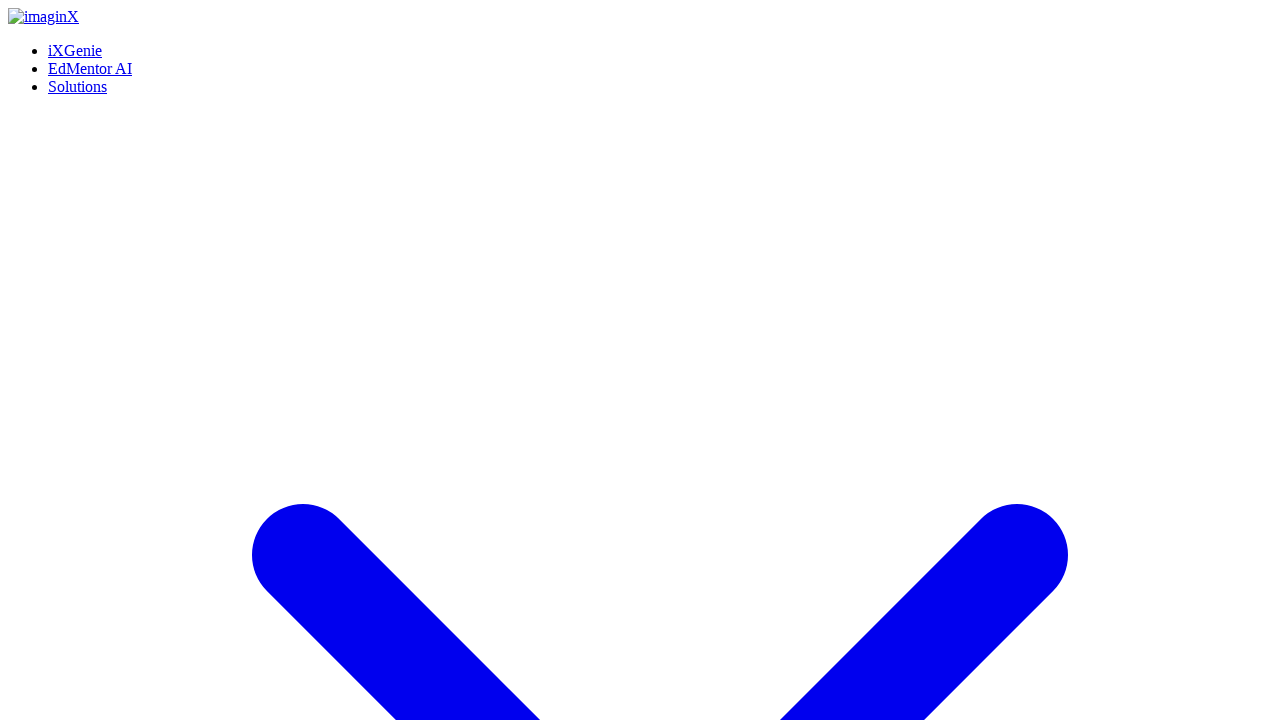

Verified 'Our Story' section header is present
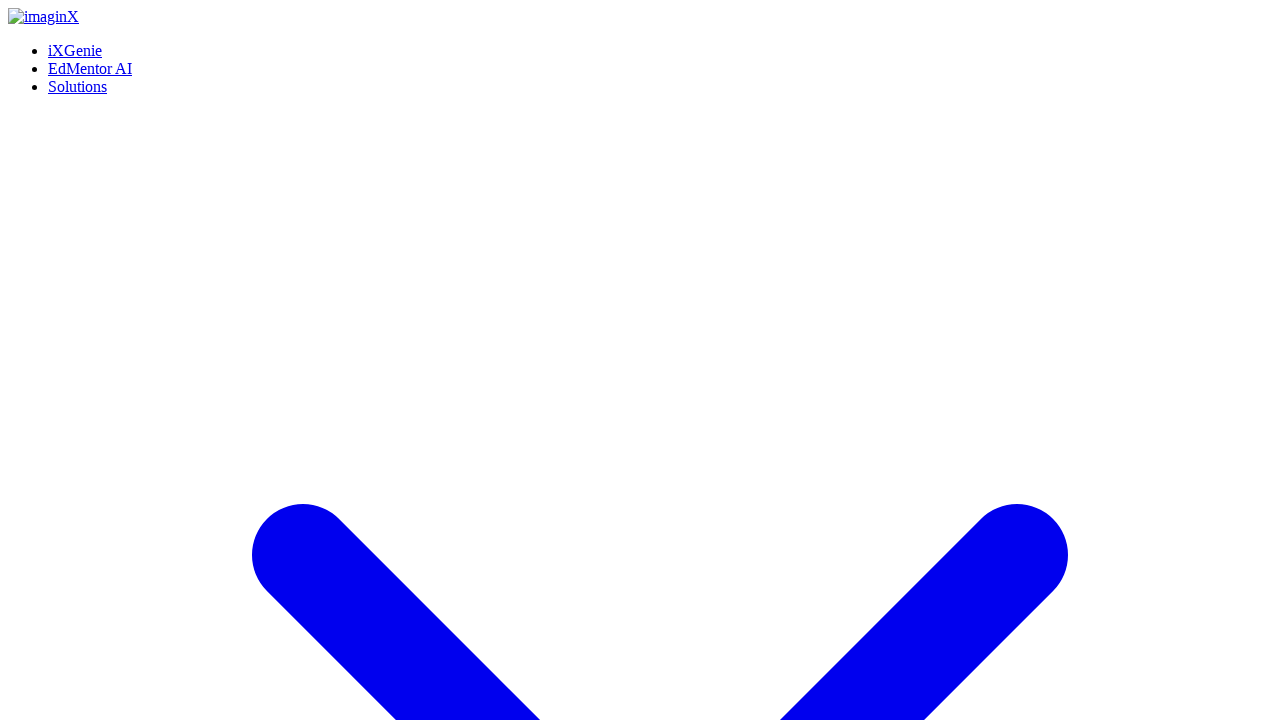

Verified 'Mission & Values' section header is present
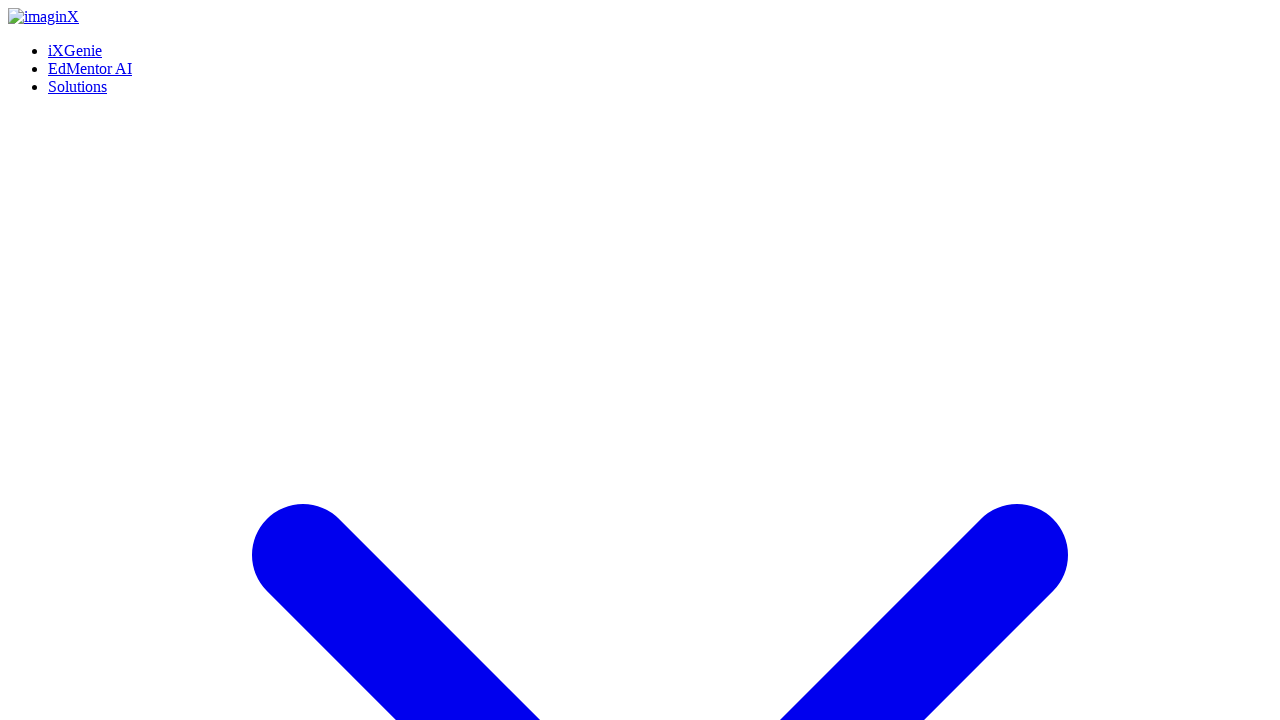

Verified 'The People Behind imaginX' team section header is present
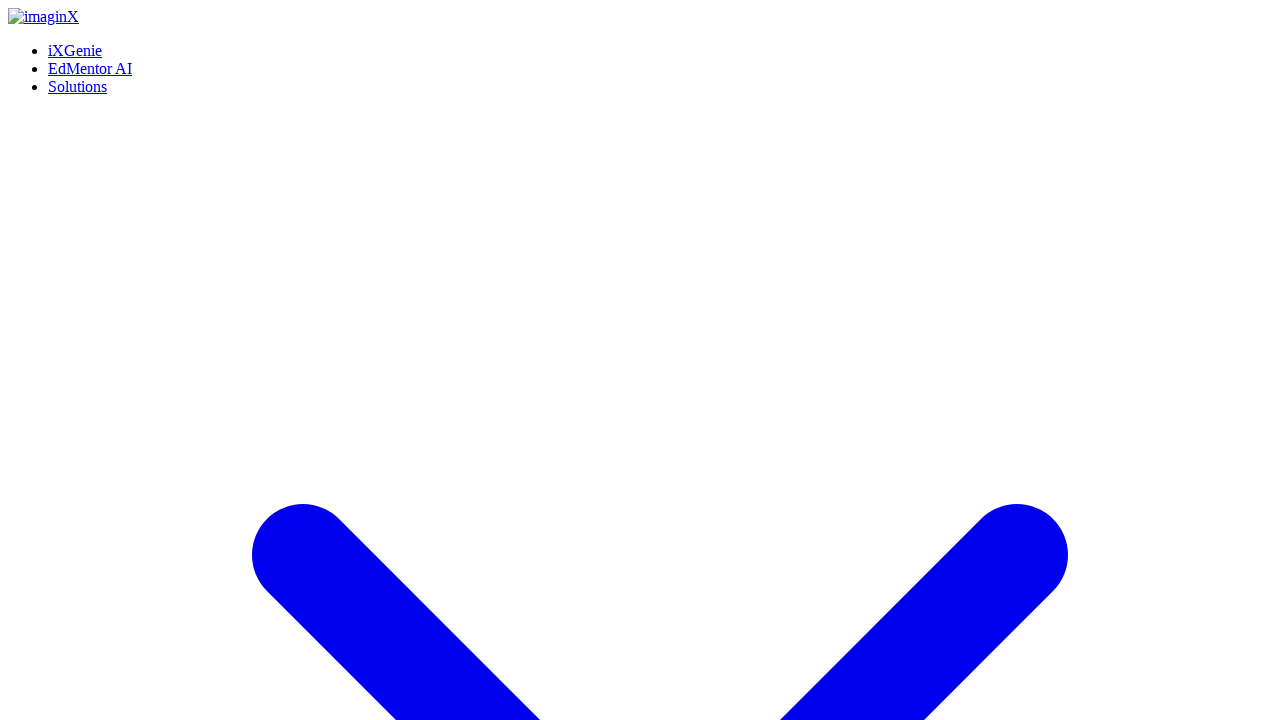

Verified 'Our Blogs' section header is present
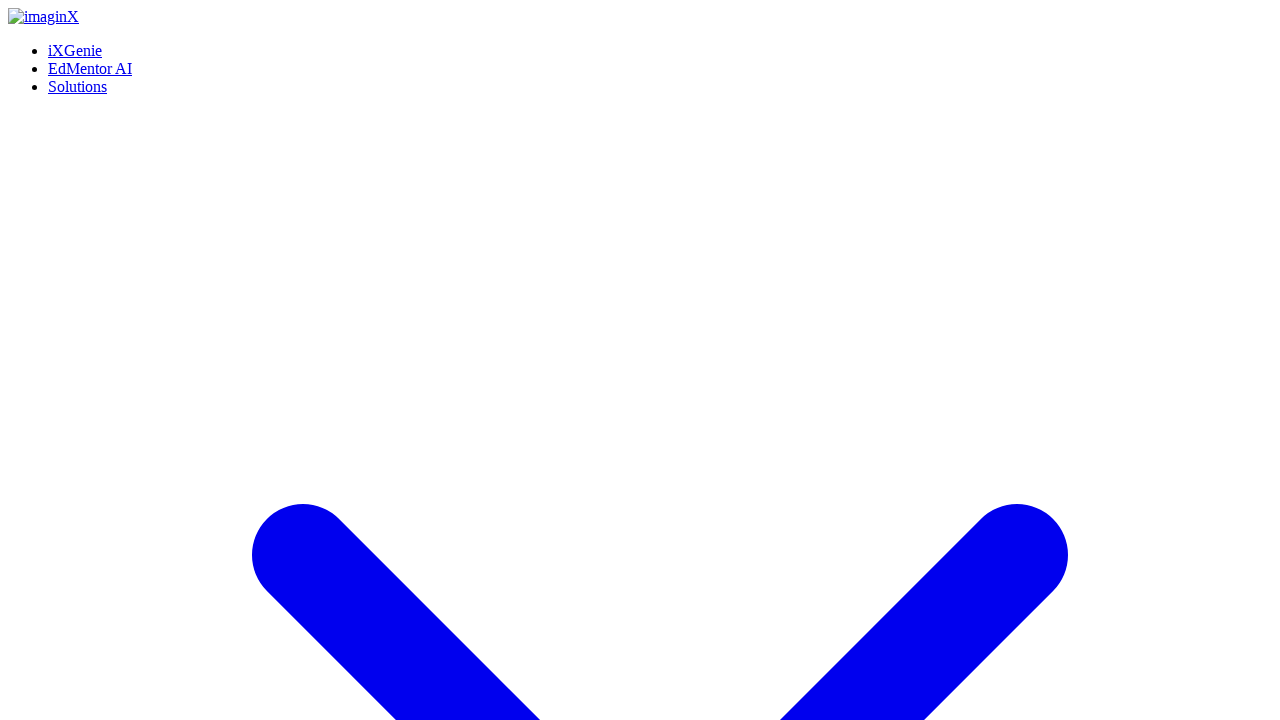

Hovered over first blog's Read More button at (44, 261) on xpath=//section[contains(@class,'ourBlogsSec')]/div[2]/div >> nth=0 >> xpath=/di
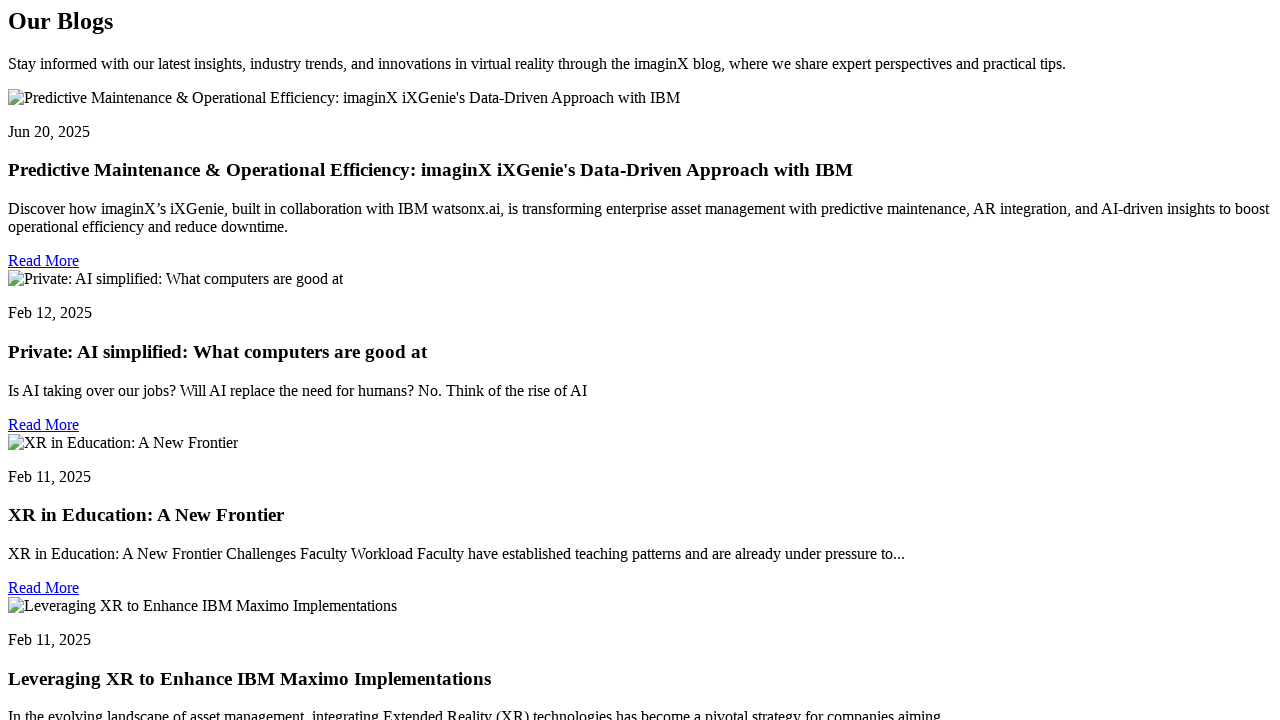

Waited for hover effect to complete
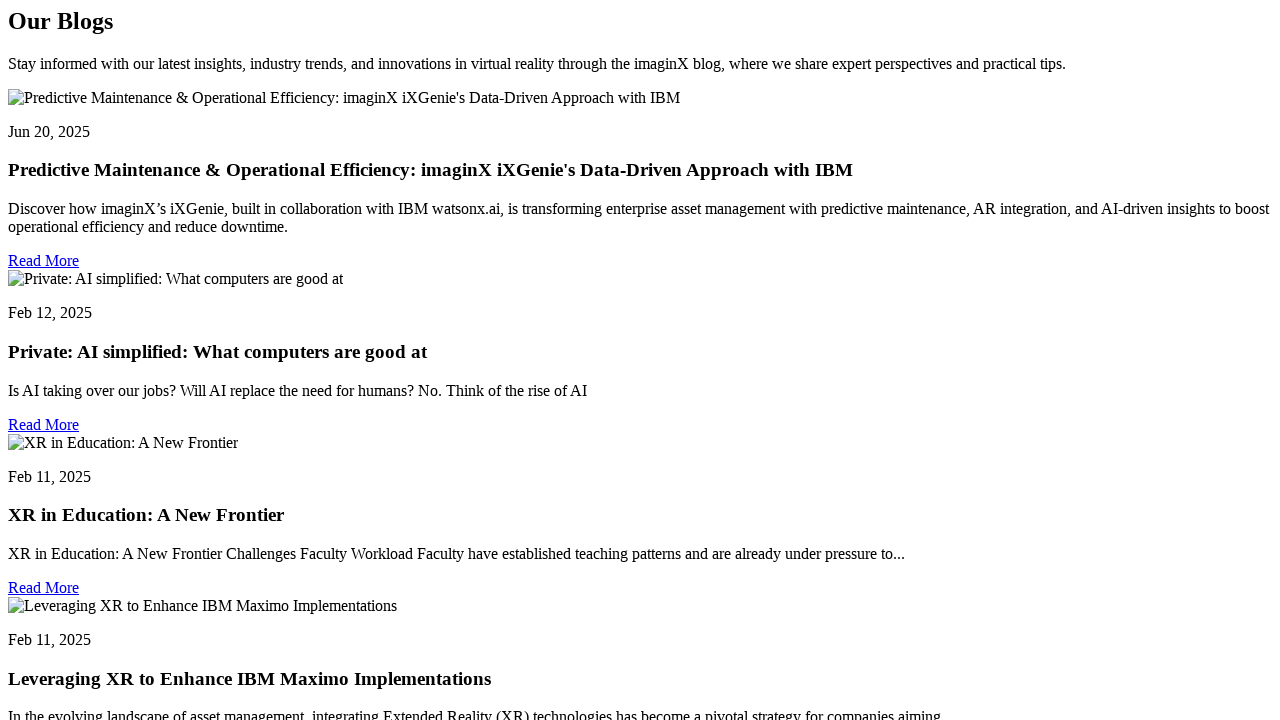

Clicked Read More button on first blog post at (44, 261) on xpath=//section[contains(@class,'ourBlogsSec')]/div[2]/div >> nth=0 >> xpath=/di
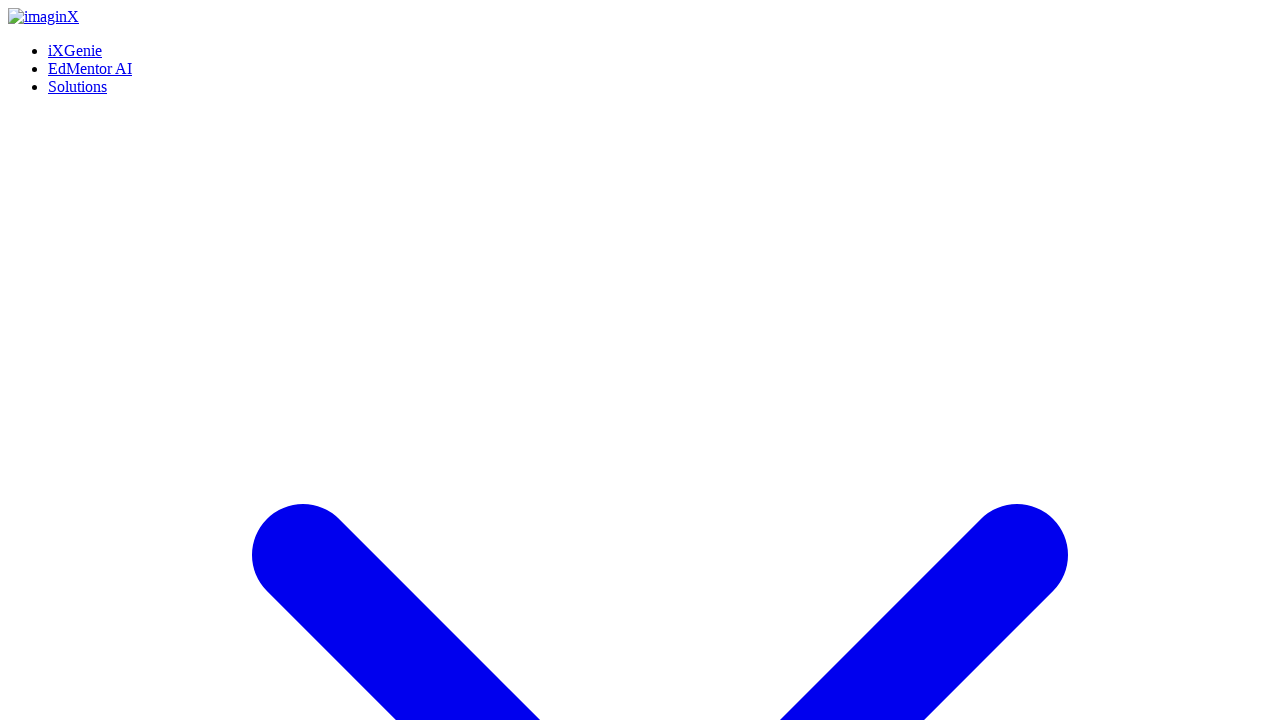

Waited for blog post page to load
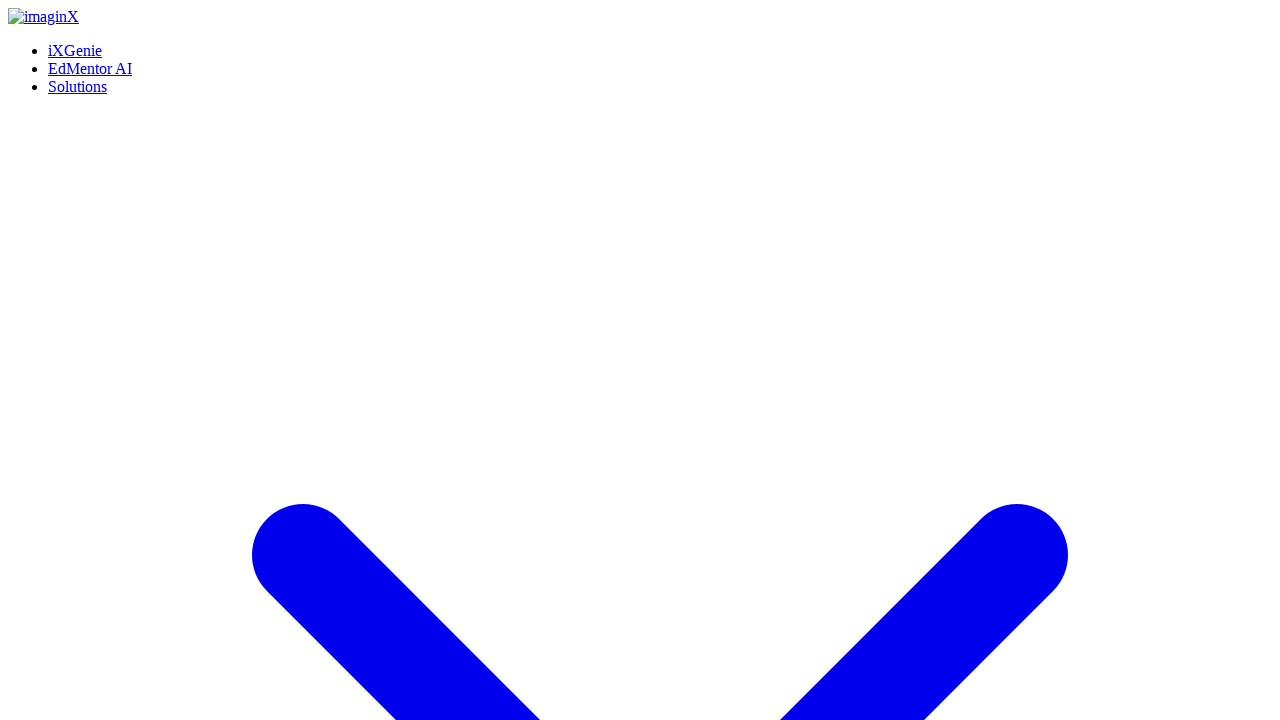

Navigated back to Community page
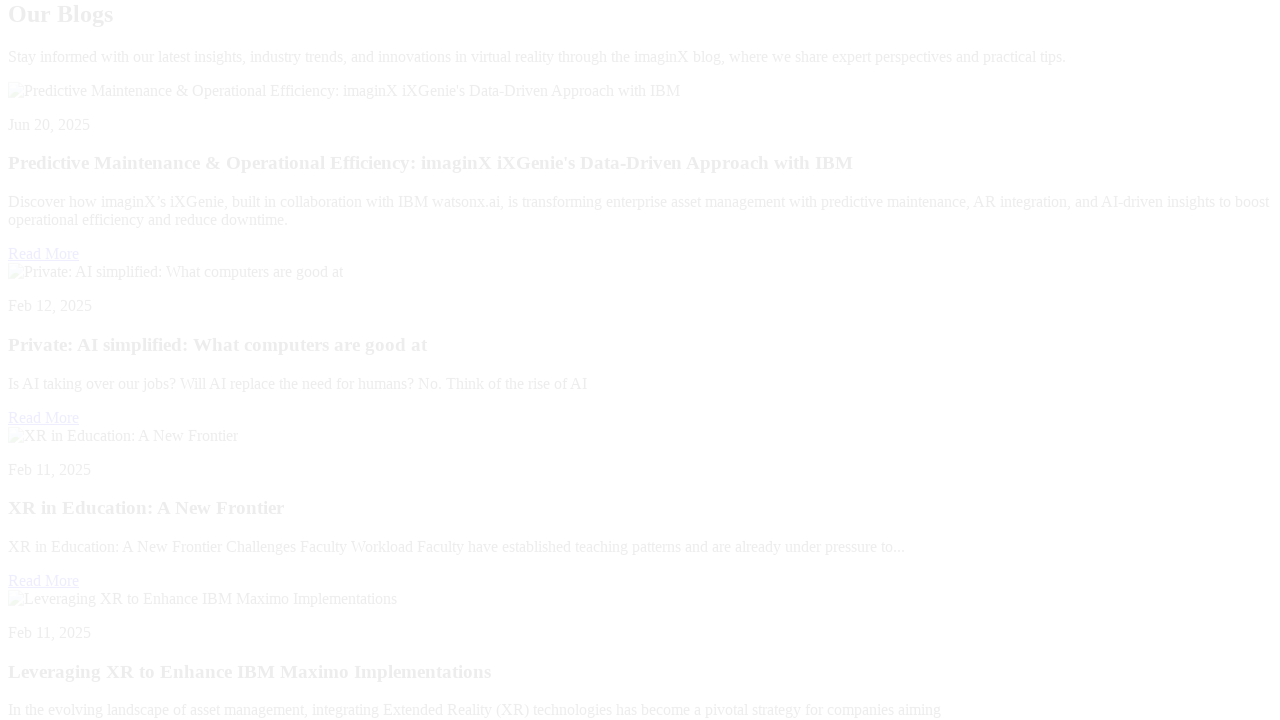

Waited for Community page to fully load after navigating back
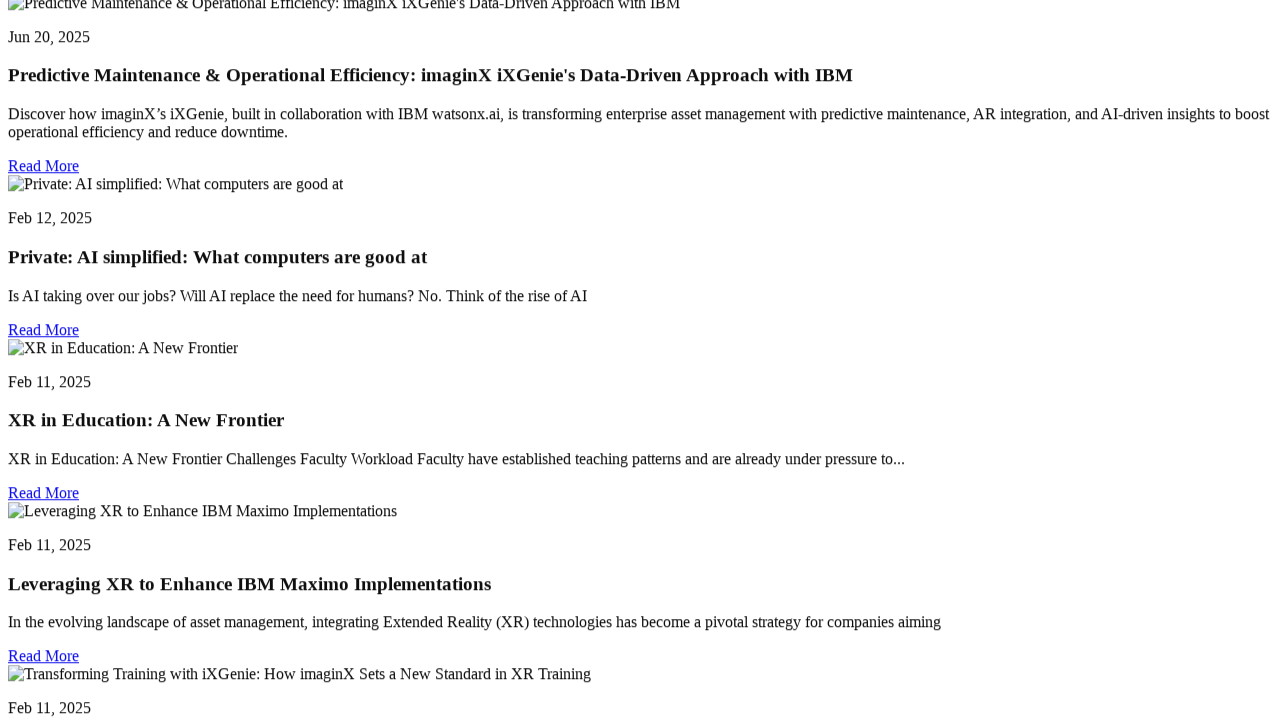

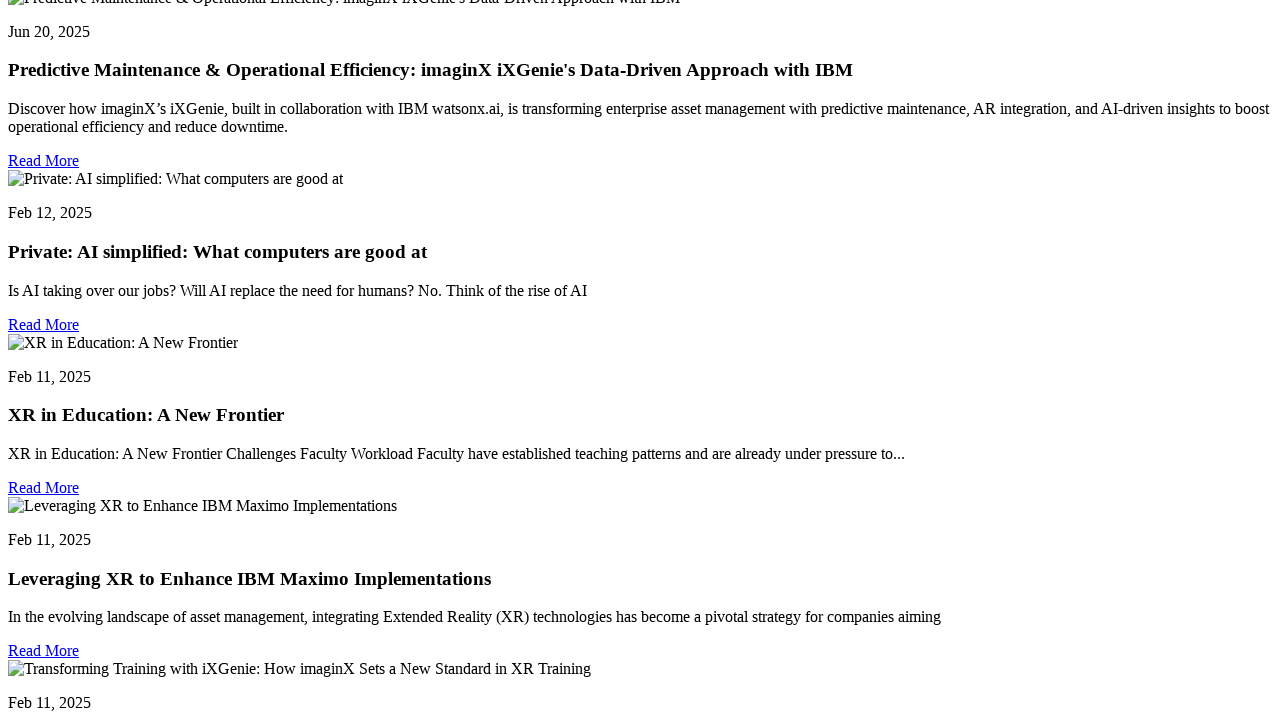